Tests copy-paste functionality by entering a present address and copying it to the permanent address field on a registration form

Starting URL: https://grotechminds.com/registration/

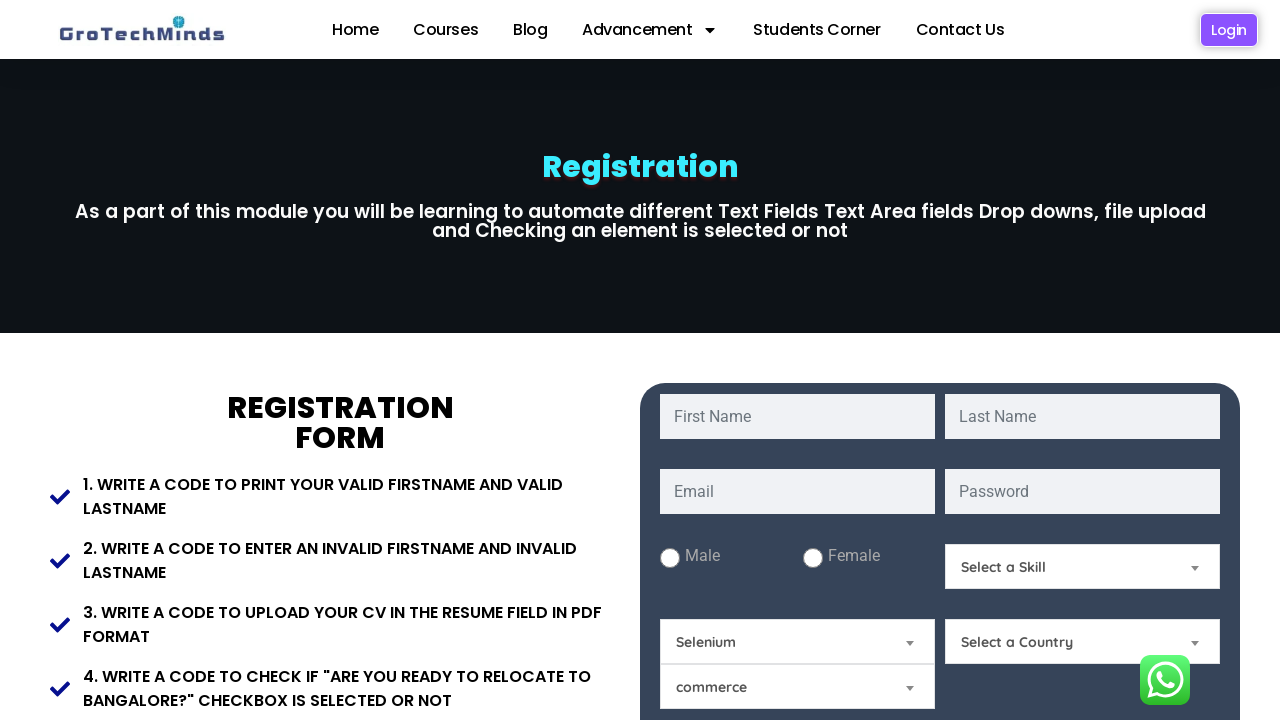

Filled present address field with 'Nagar Colony, Choure ward, Hinganghat-442301' on #Present-Address
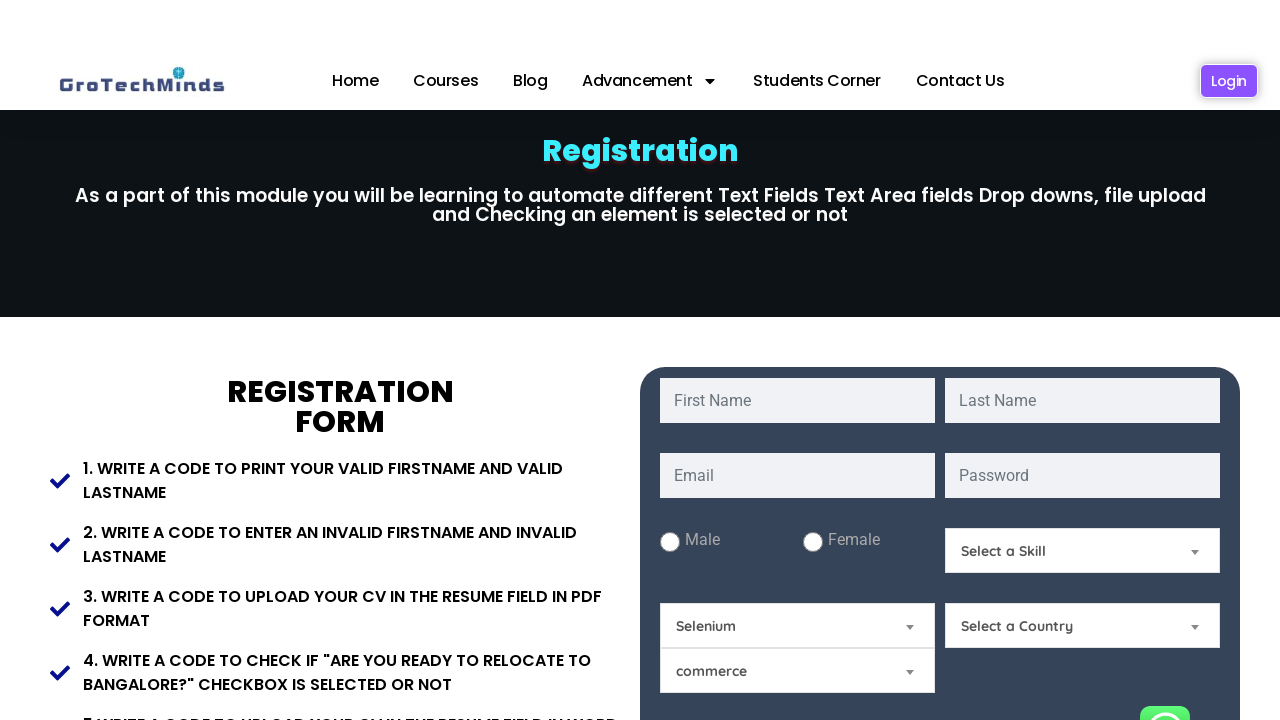

Clicked on present address field to focus it at (798, 656) on #Present-Address
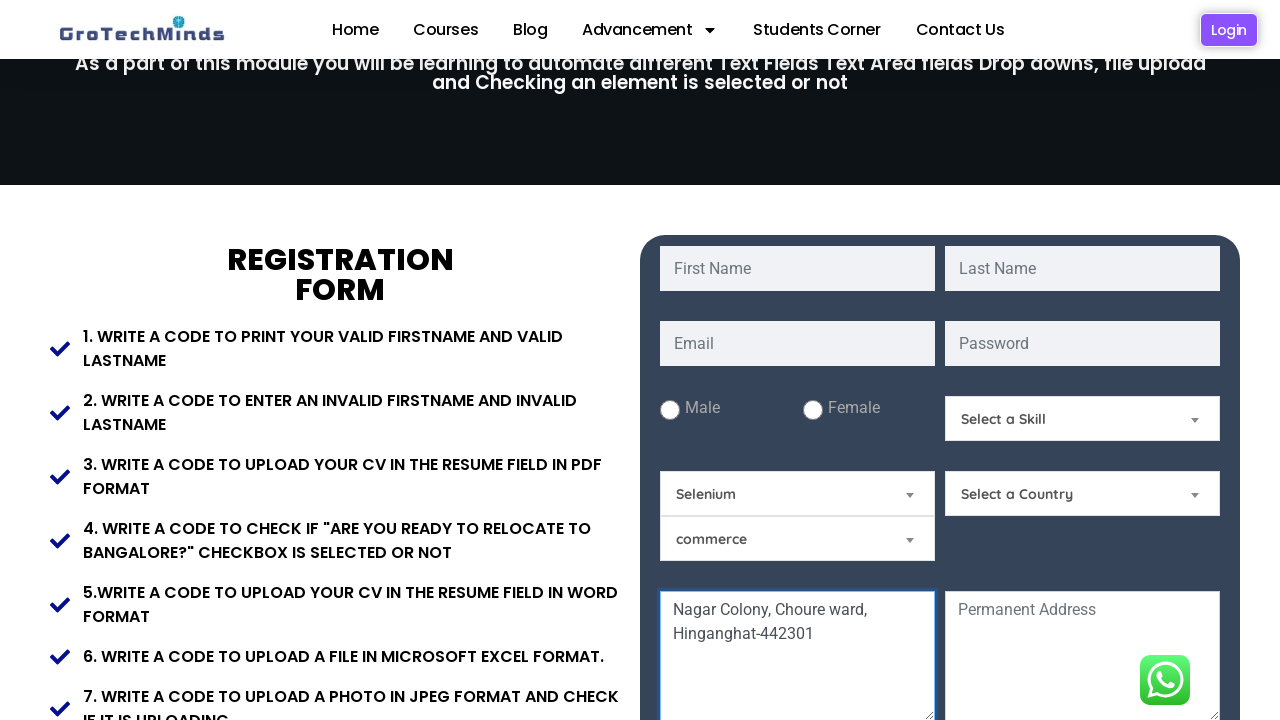

Selected all text in present address field using Ctrl+A
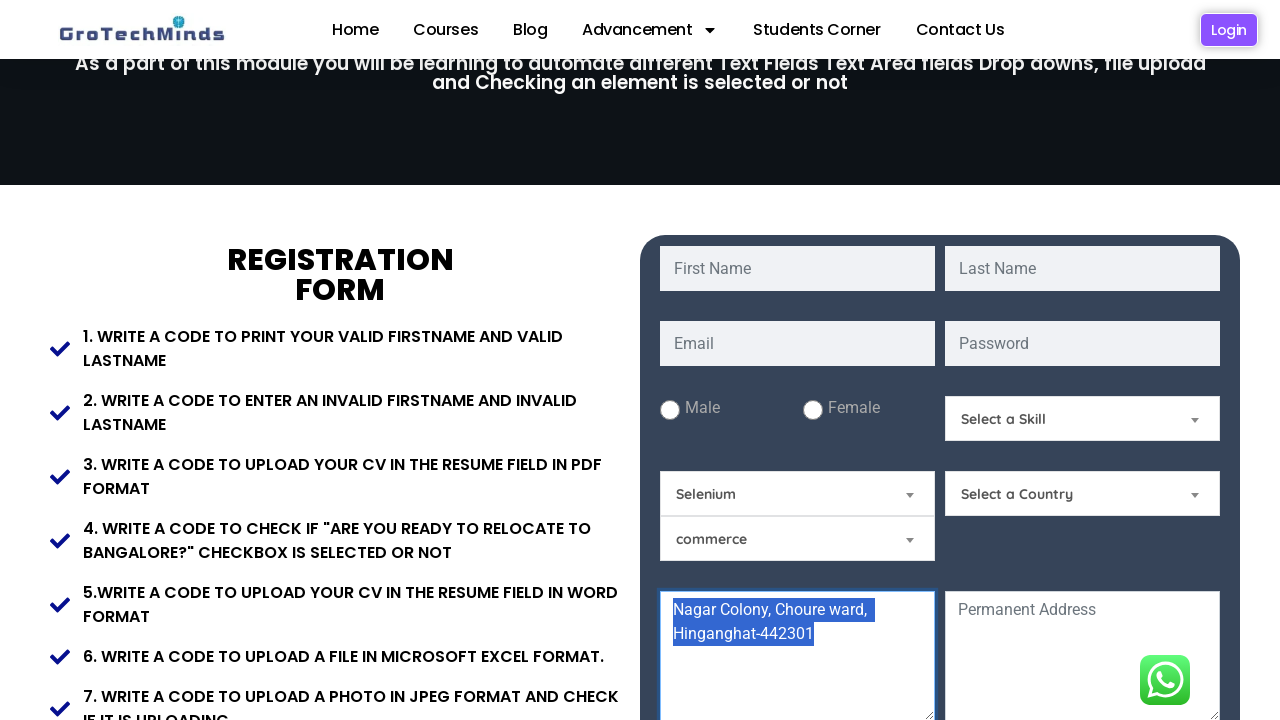

Copied selected text from present address field using Ctrl+C
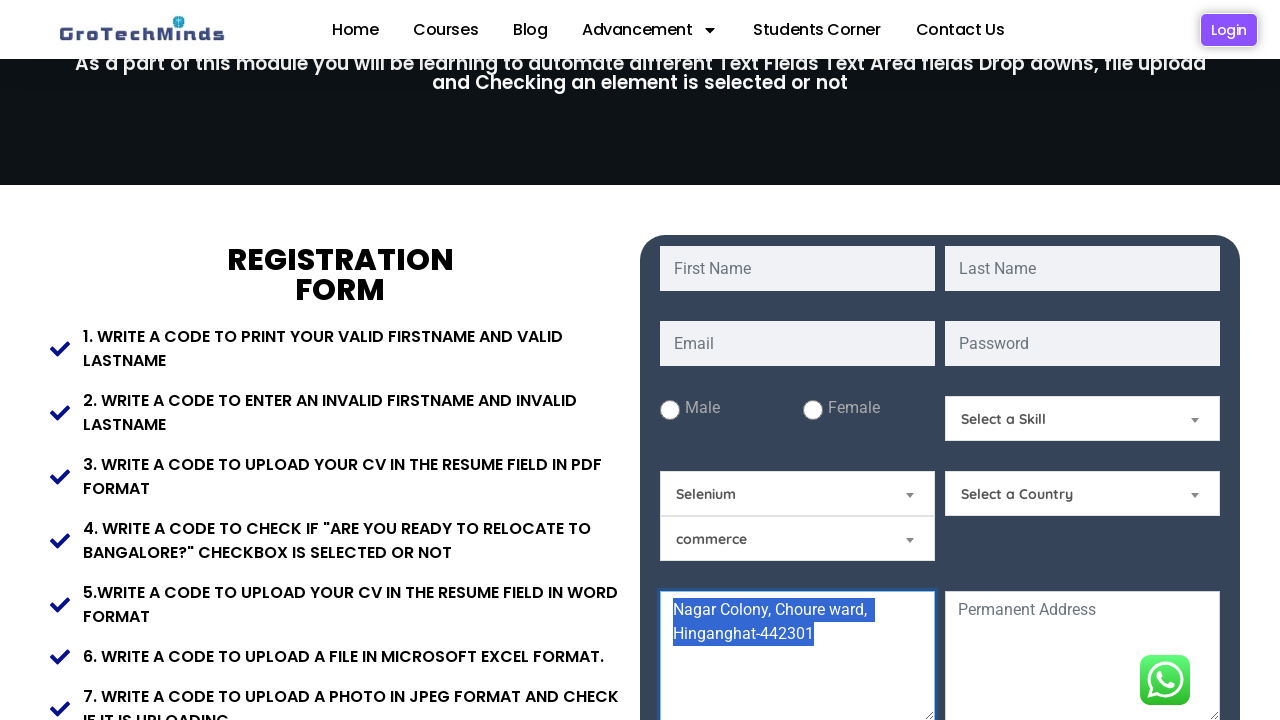

Clicked on permanent address field to focus it at (1082, 656) on #Permanent-Address
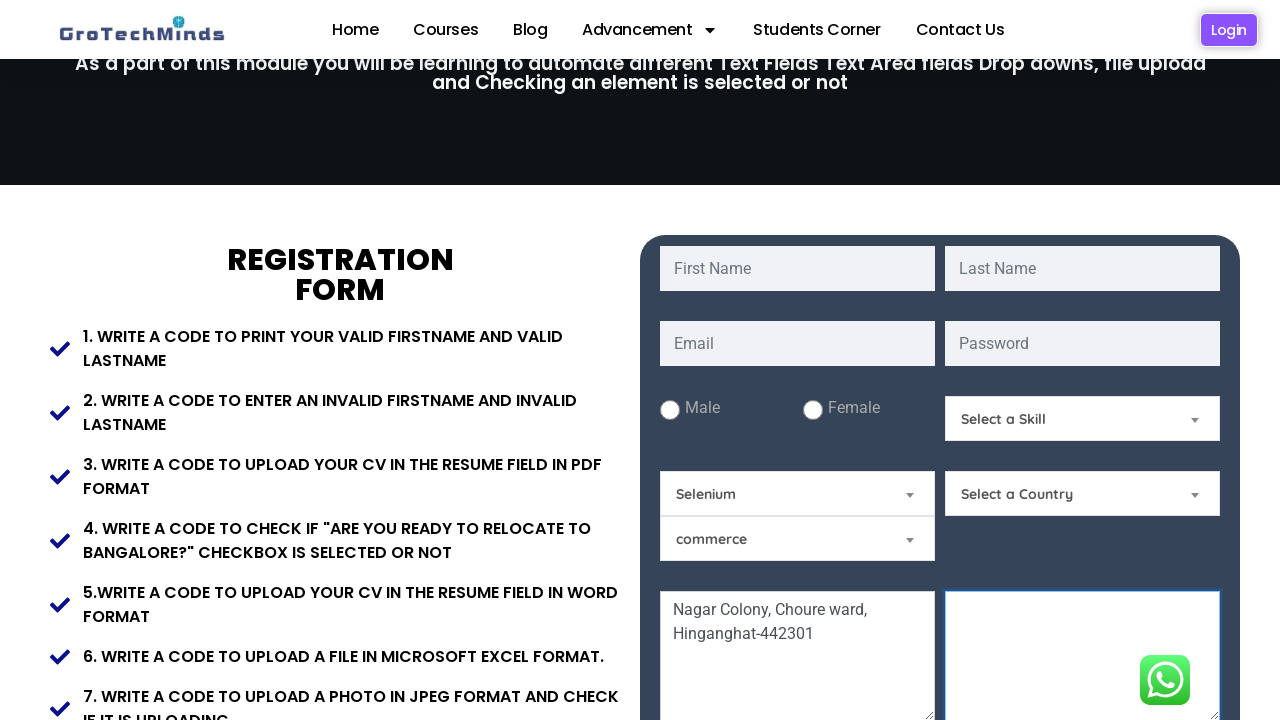

Pasted address into permanent address field using Ctrl+V
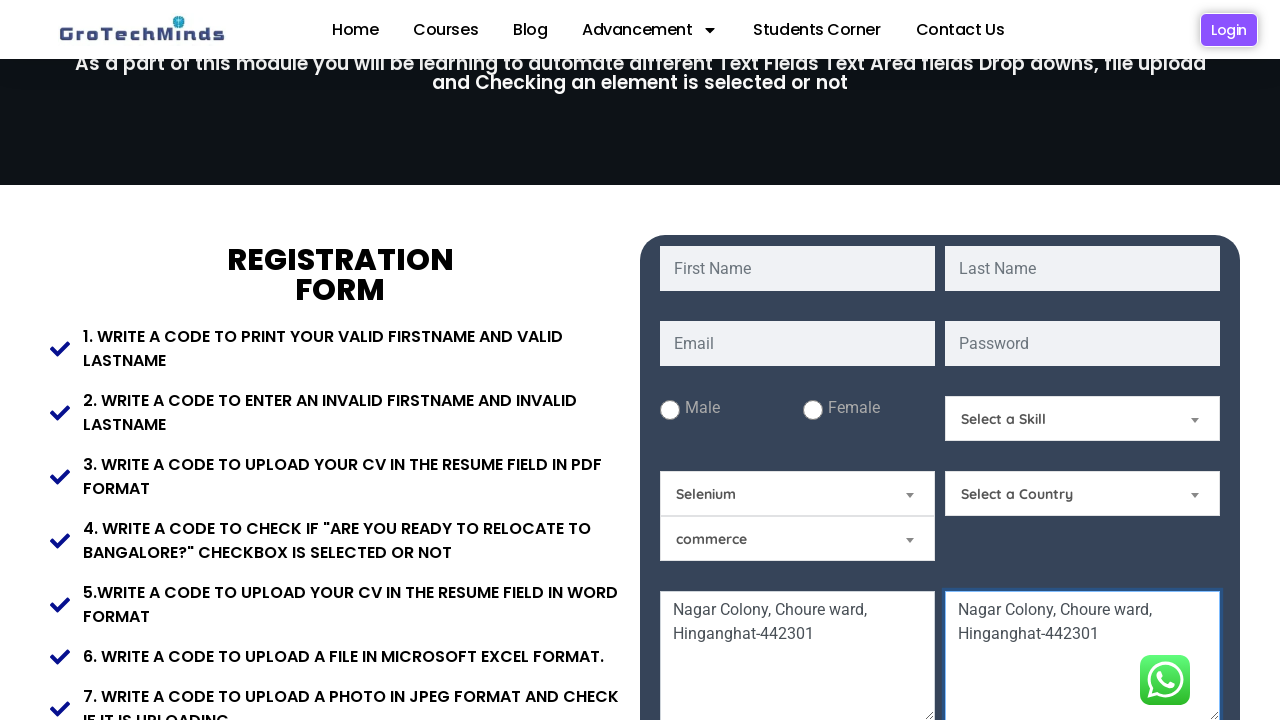

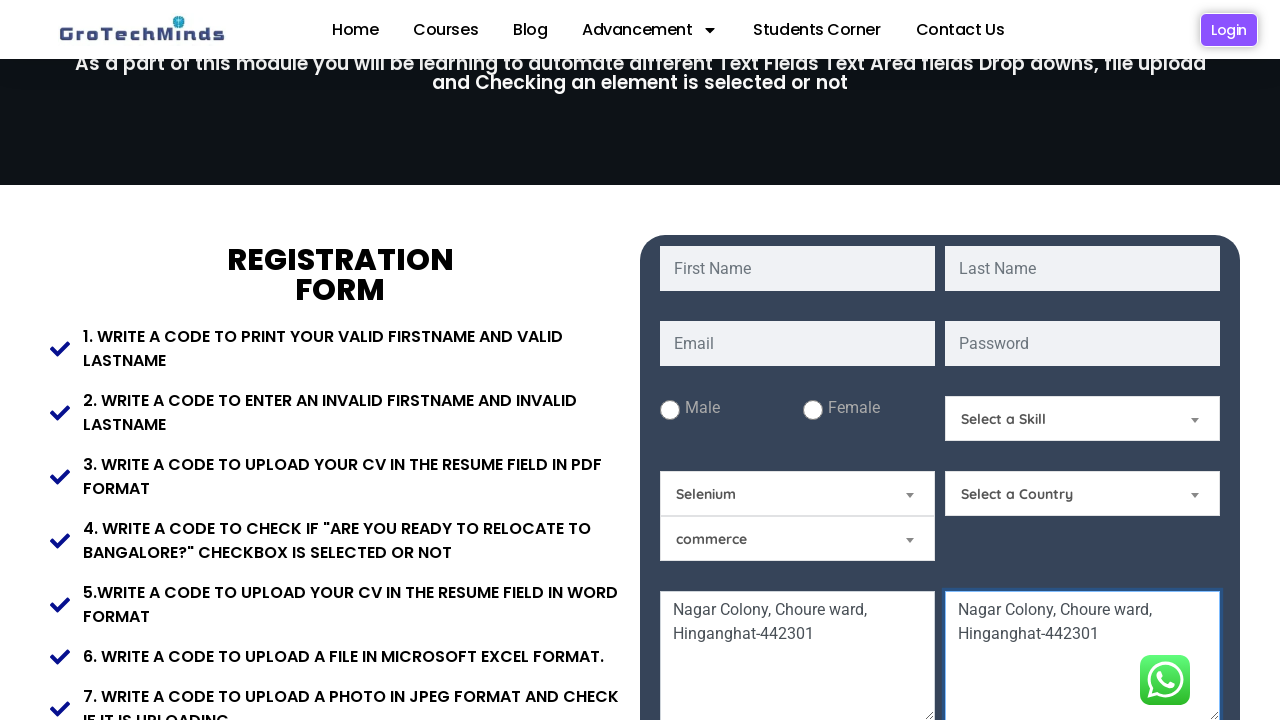